Tests frame switching functionality by interacting with elements inside and outside of an iframe, demonstrating switching between frame and main content

Starting URL: https://omayo.blogspot.com/

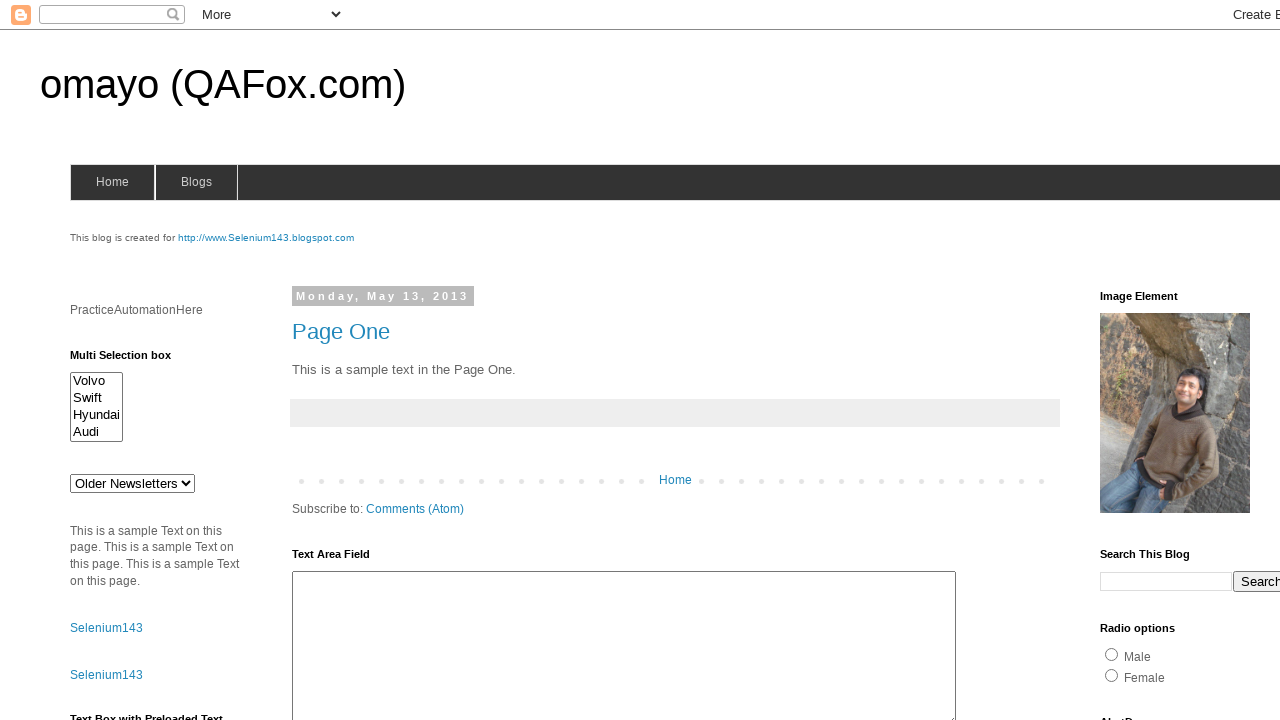

Located and switched to navbar iframe
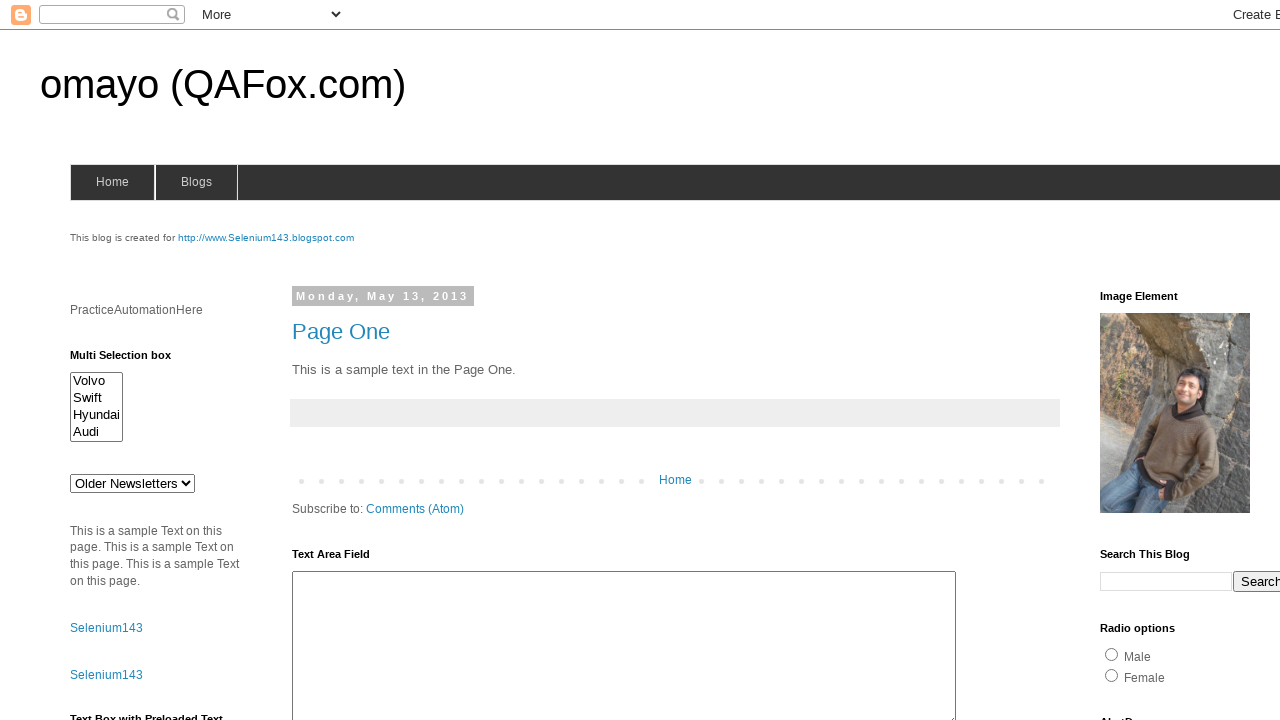

Filled search field inside iframe with 'Welcome to codemind' on iframe#navbar-iframe >> internal:control=enter-frame >> table input[name='q']:no
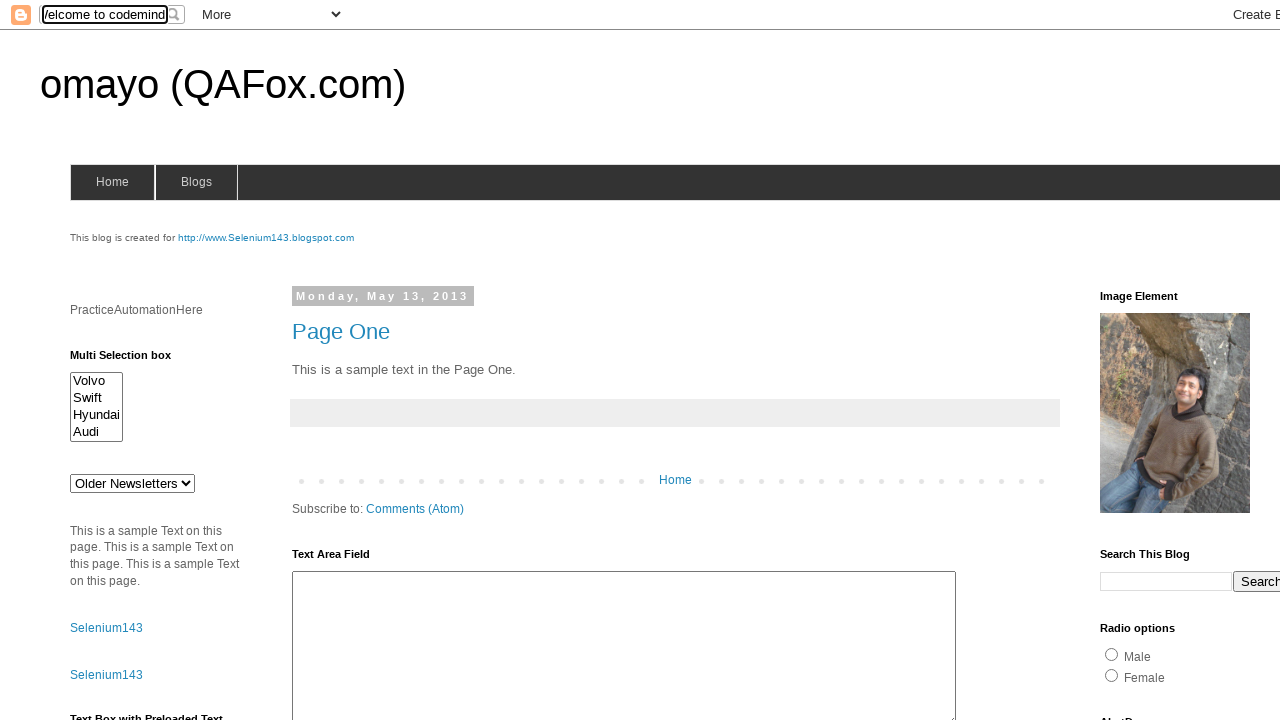

Filled textarea on main page with 'Come back from frame' on #ta1
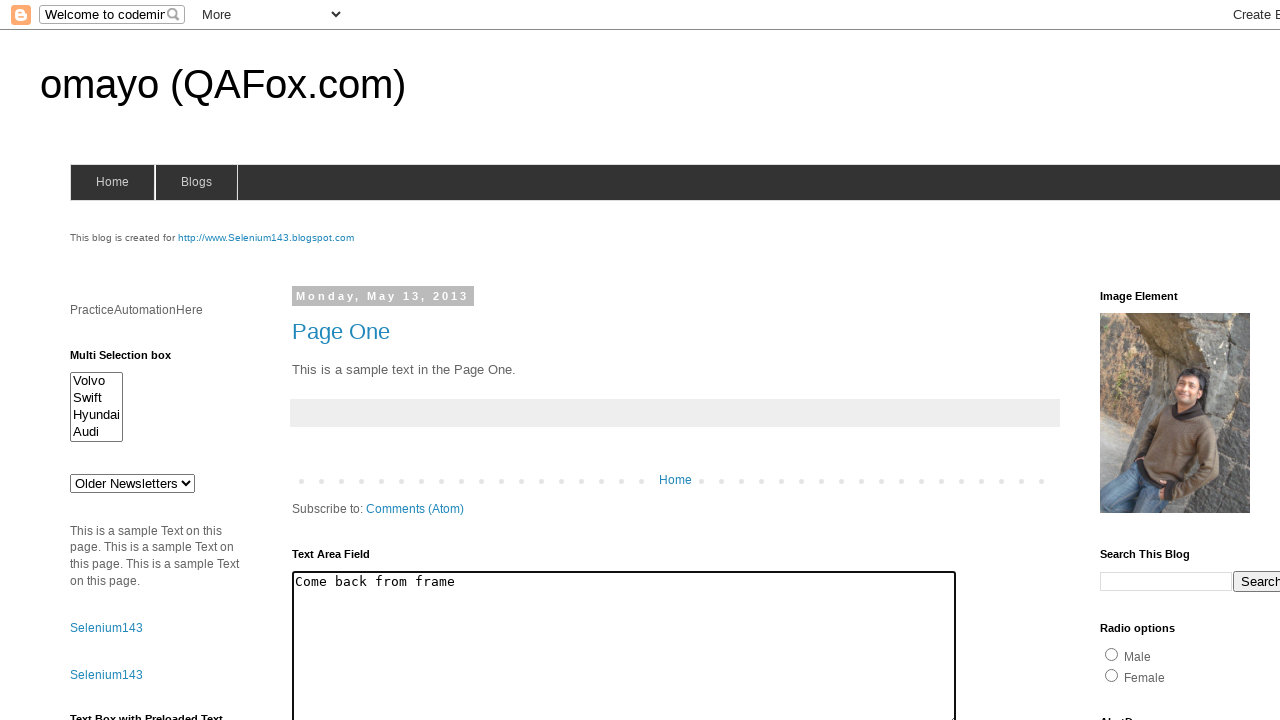

Cleared search field inside iframe on iframe#navbar-iframe >> internal:control=enter-frame >> table input[name='q']:no
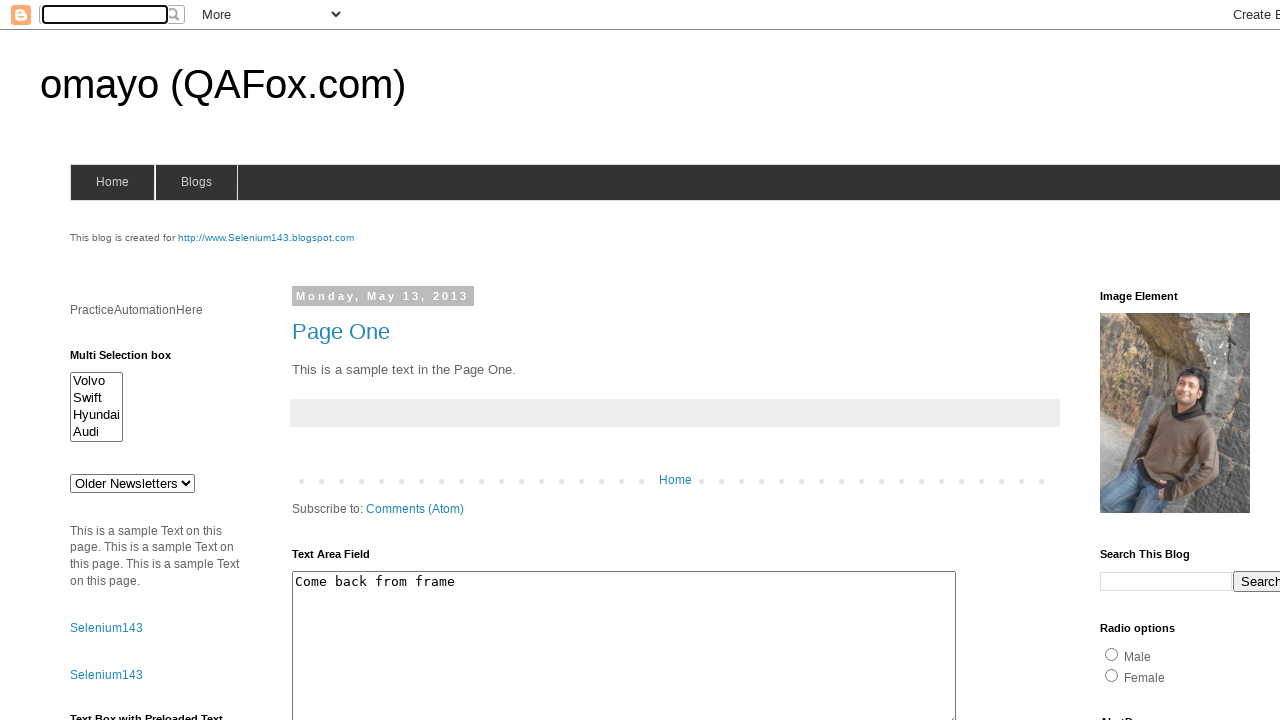

Cleared textarea on main page on #ta1
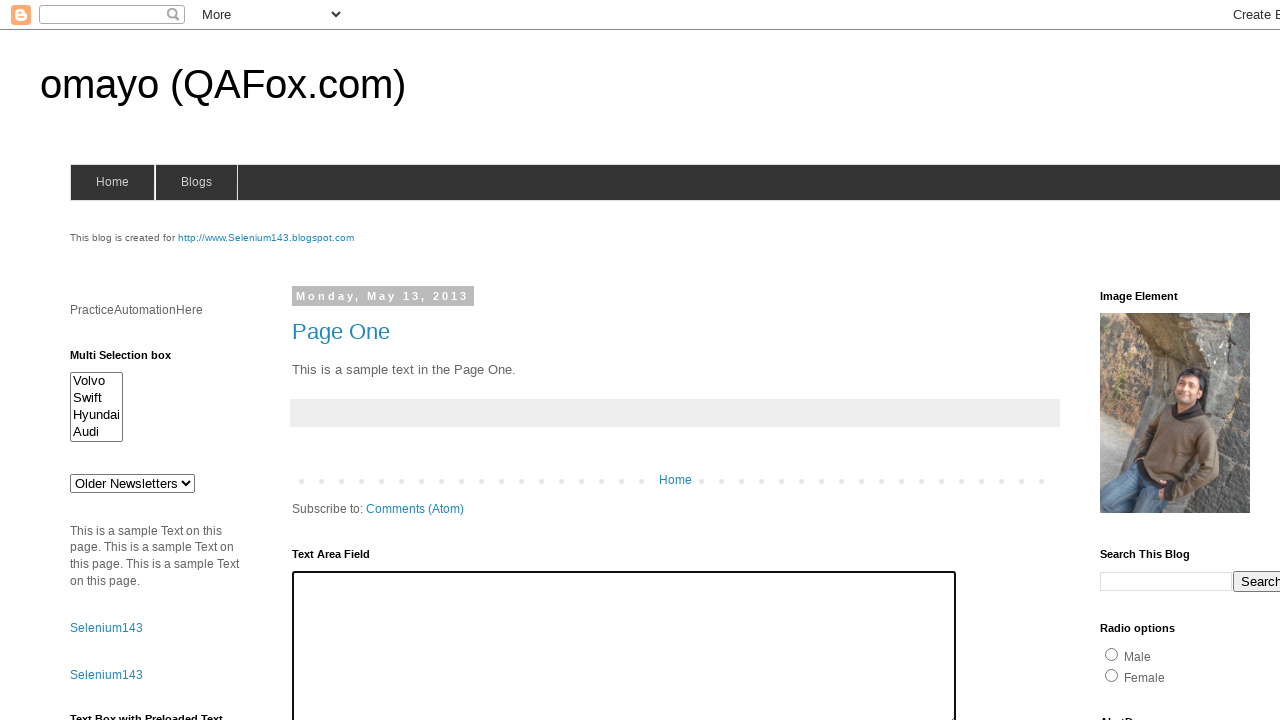

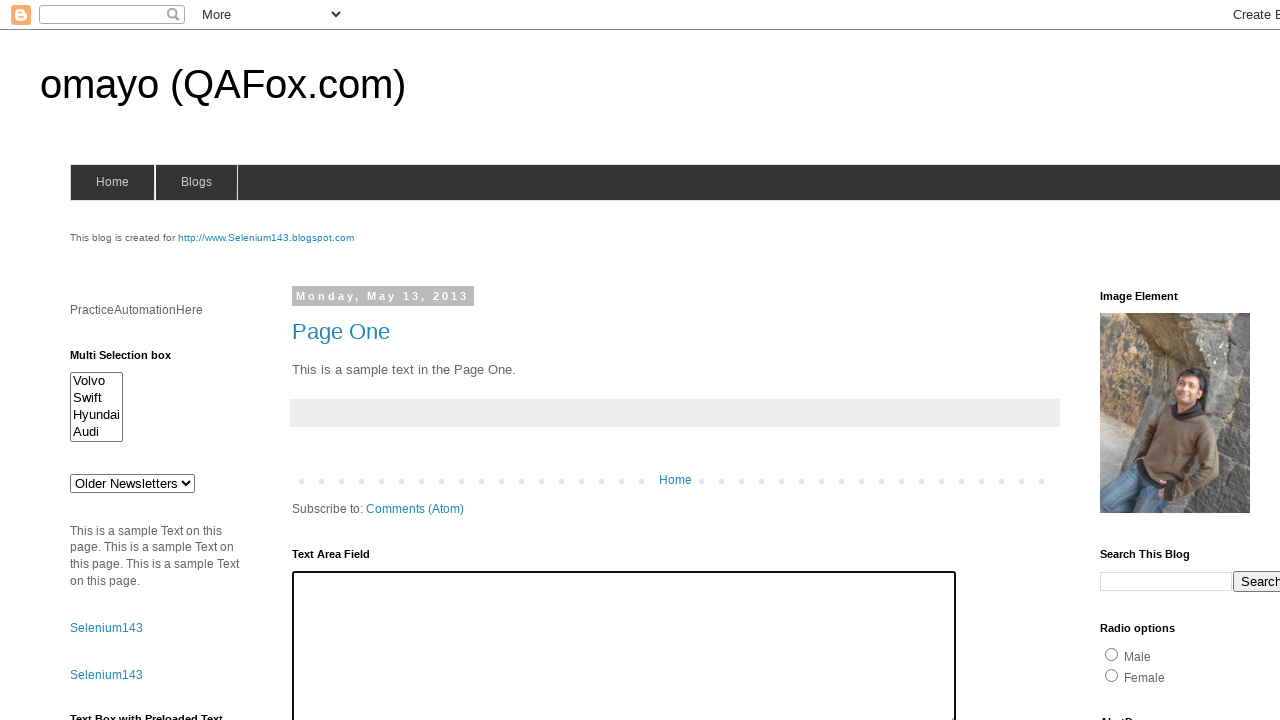